Tests file download functionality by navigating to a download page, clicking the first download link, and verifying that a file is downloaded successfully.

Starting URL: https://the-internet.herokuapp.com/download

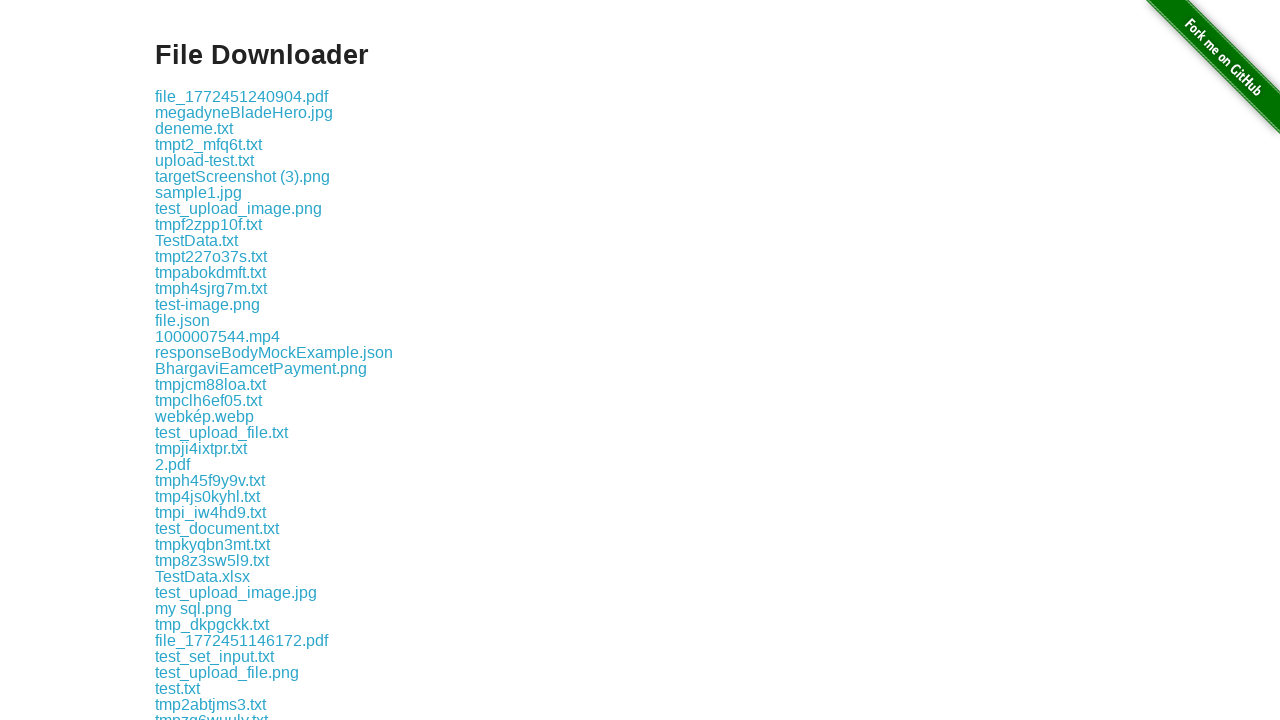

Navigated to download page
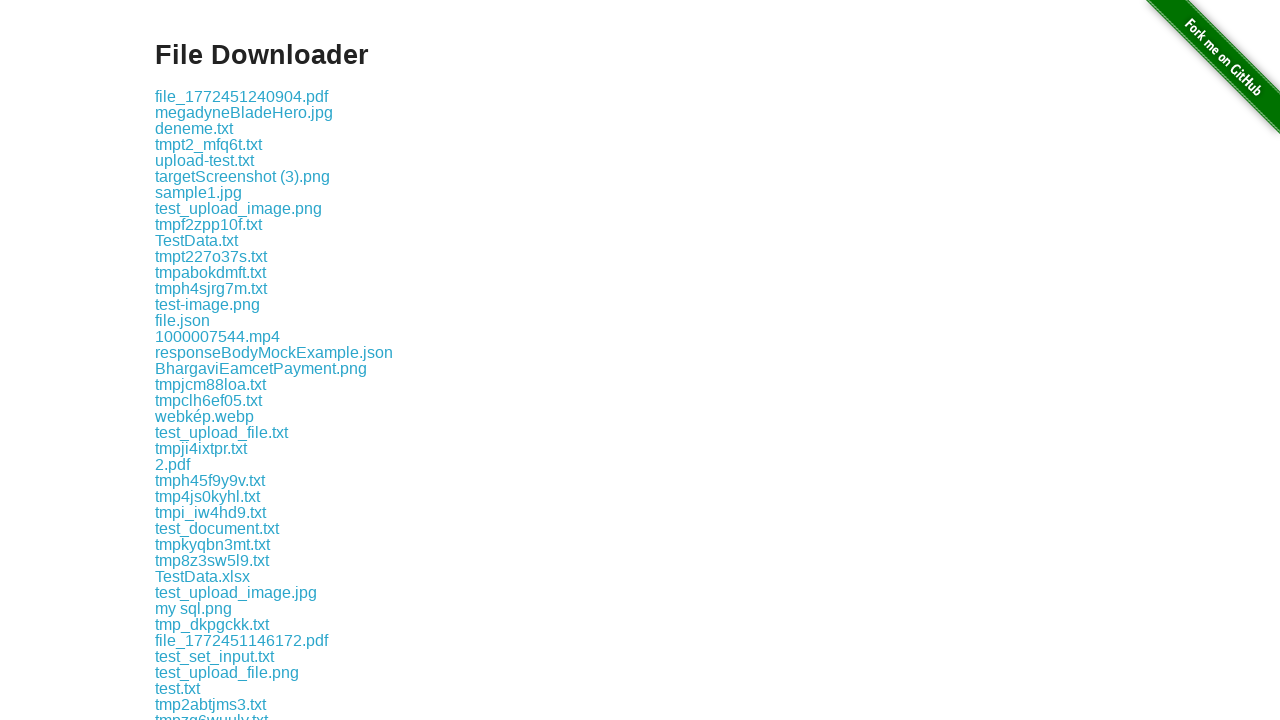

Download link appeared on page
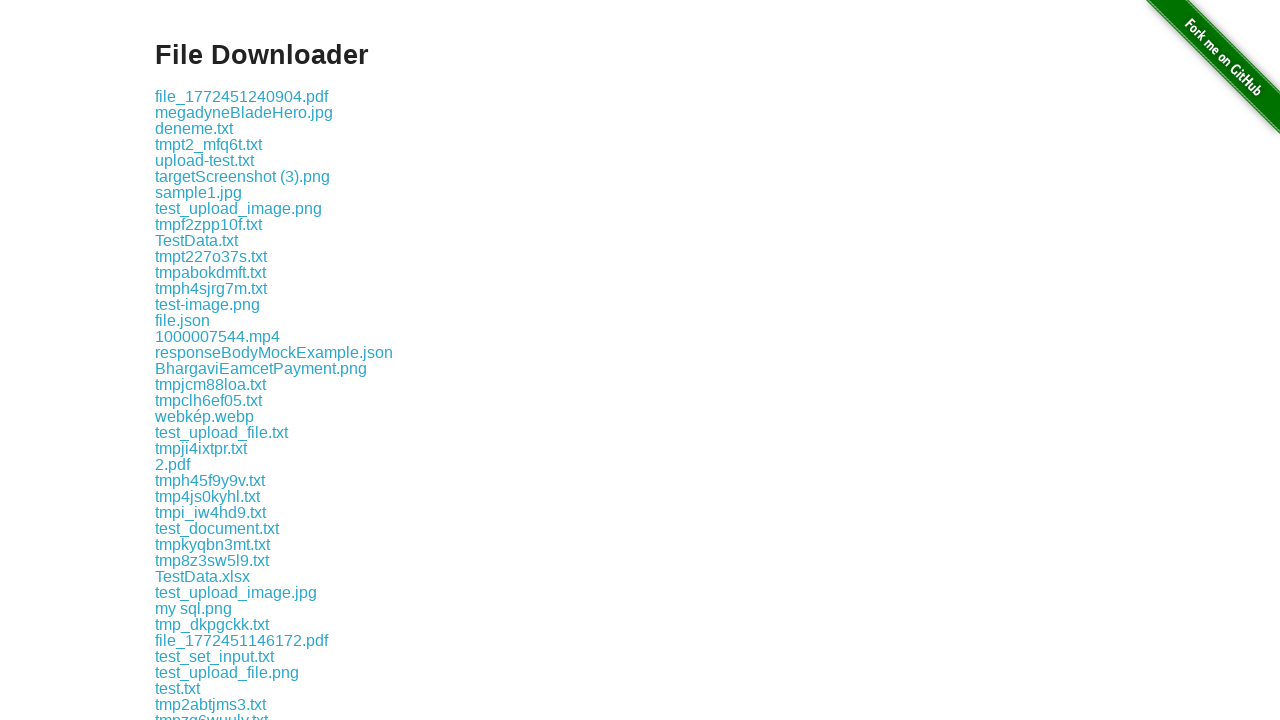

Clicked the first download link at (242, 96) on .example a >> nth=0
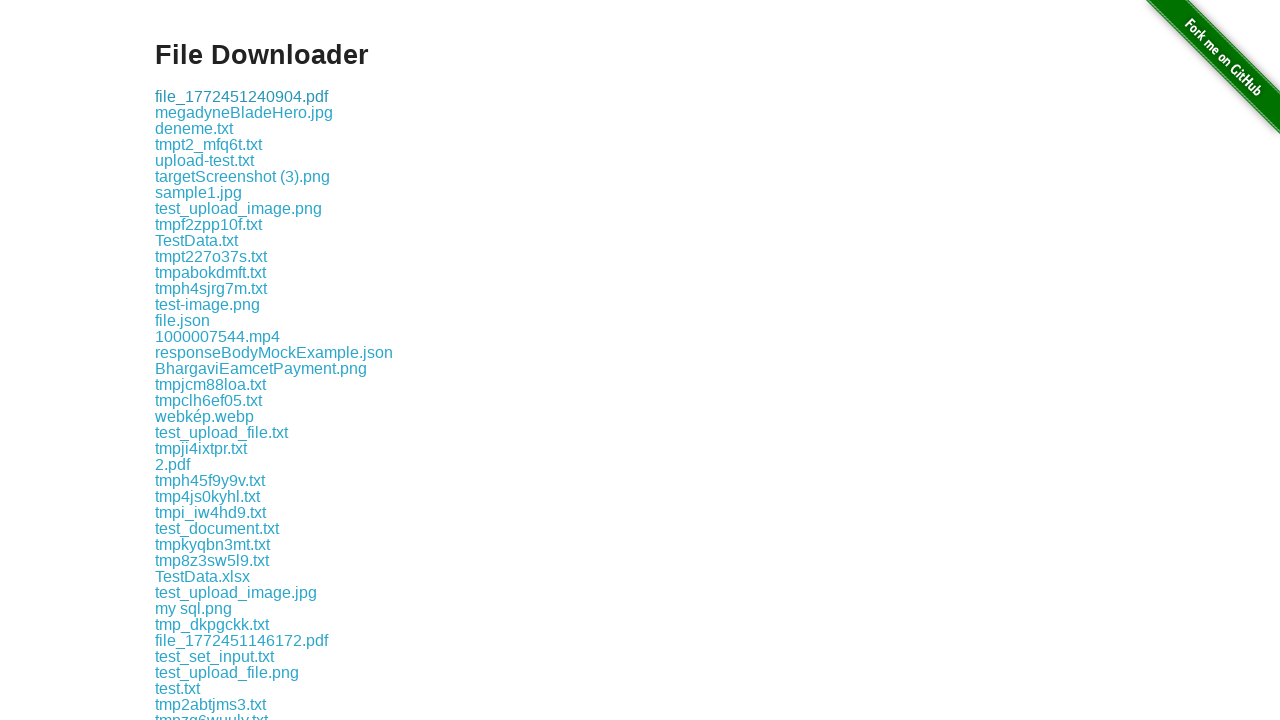

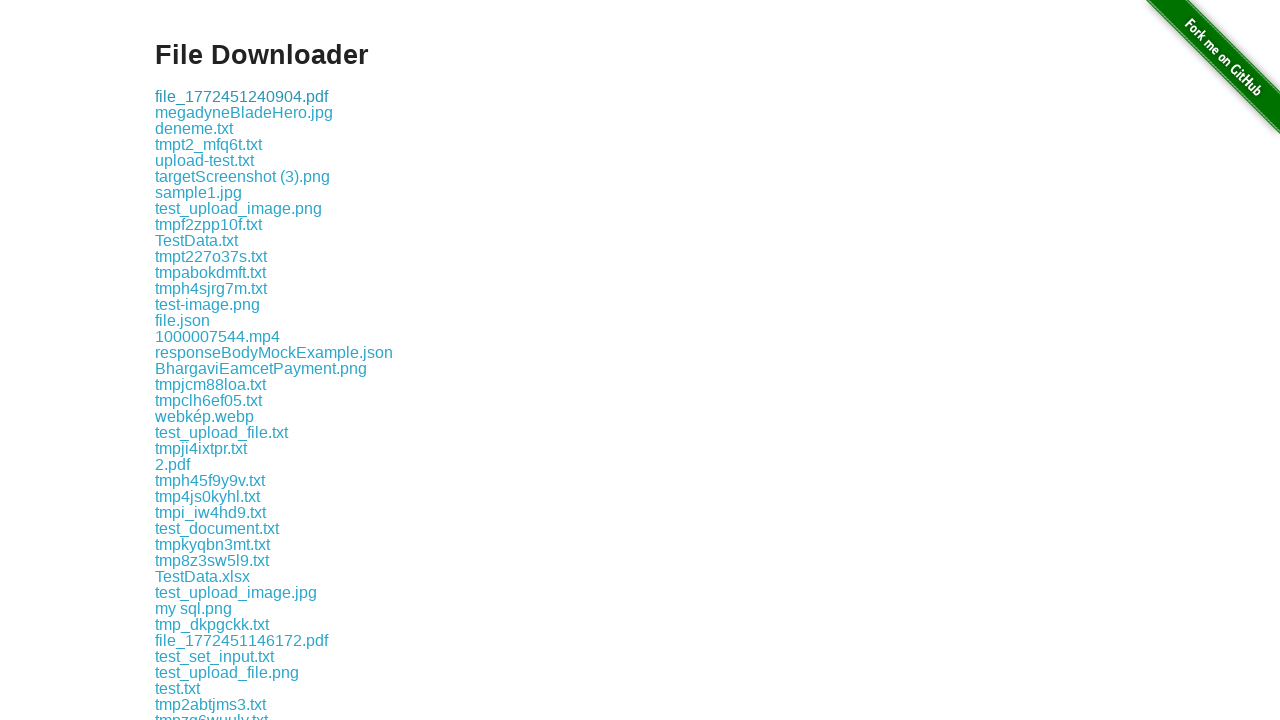